Tests accepting a JavaScript alert by clicking the alert button and accepting the dialog

Starting URL: http://the-internet.herokuapp.com/javascript_alerts

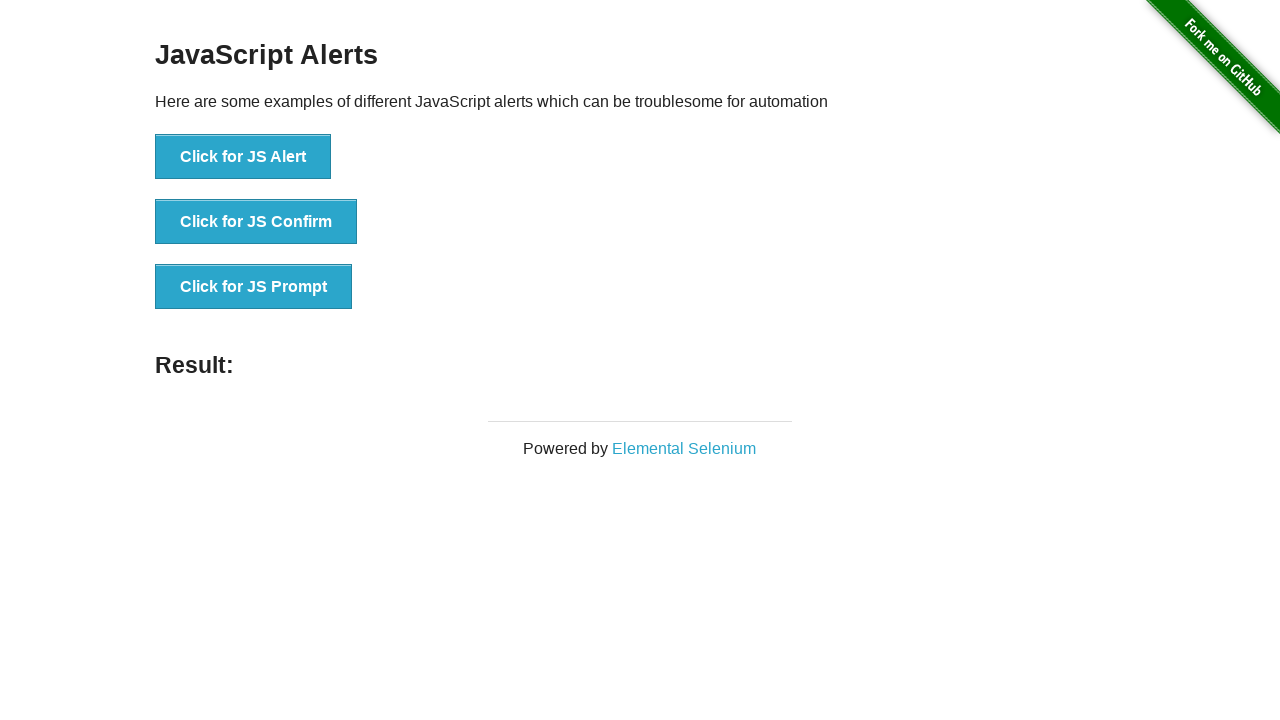

Set up dialog handler to automatically accept alerts
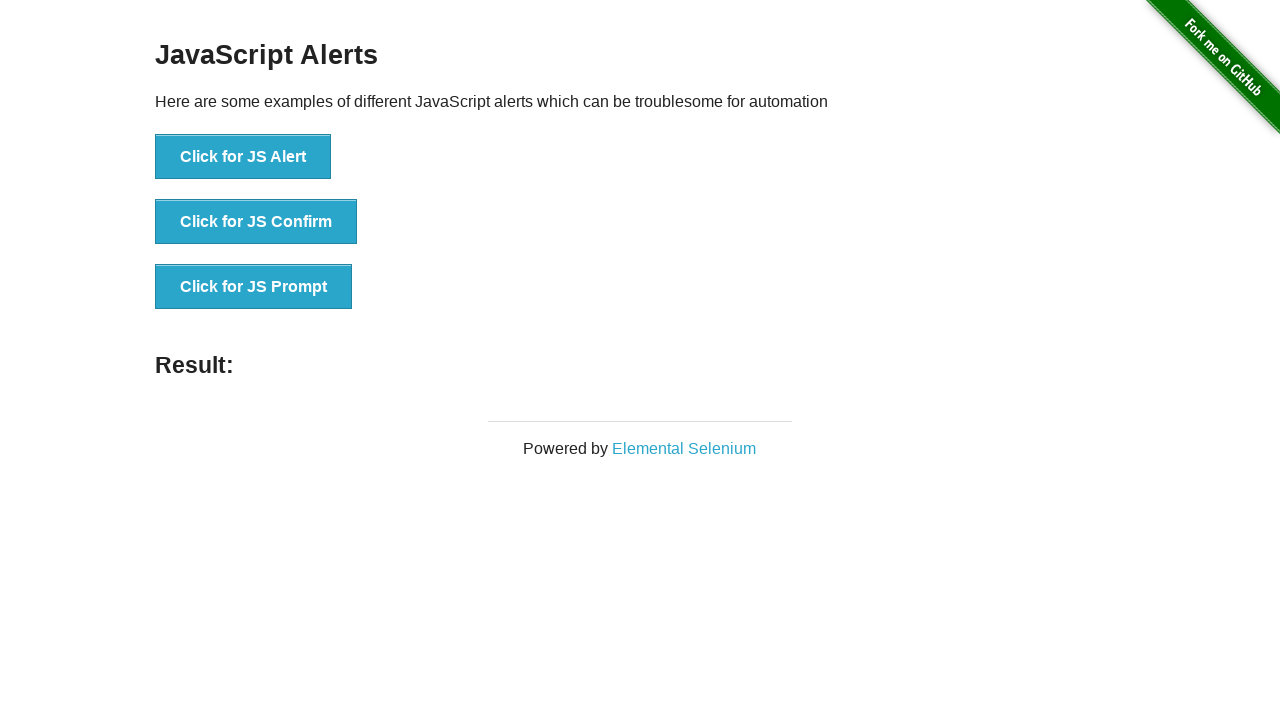

Clicked the JS Alert button at (243, 157) on xpath=//button[contains(text(),'Click for JS Alert')]
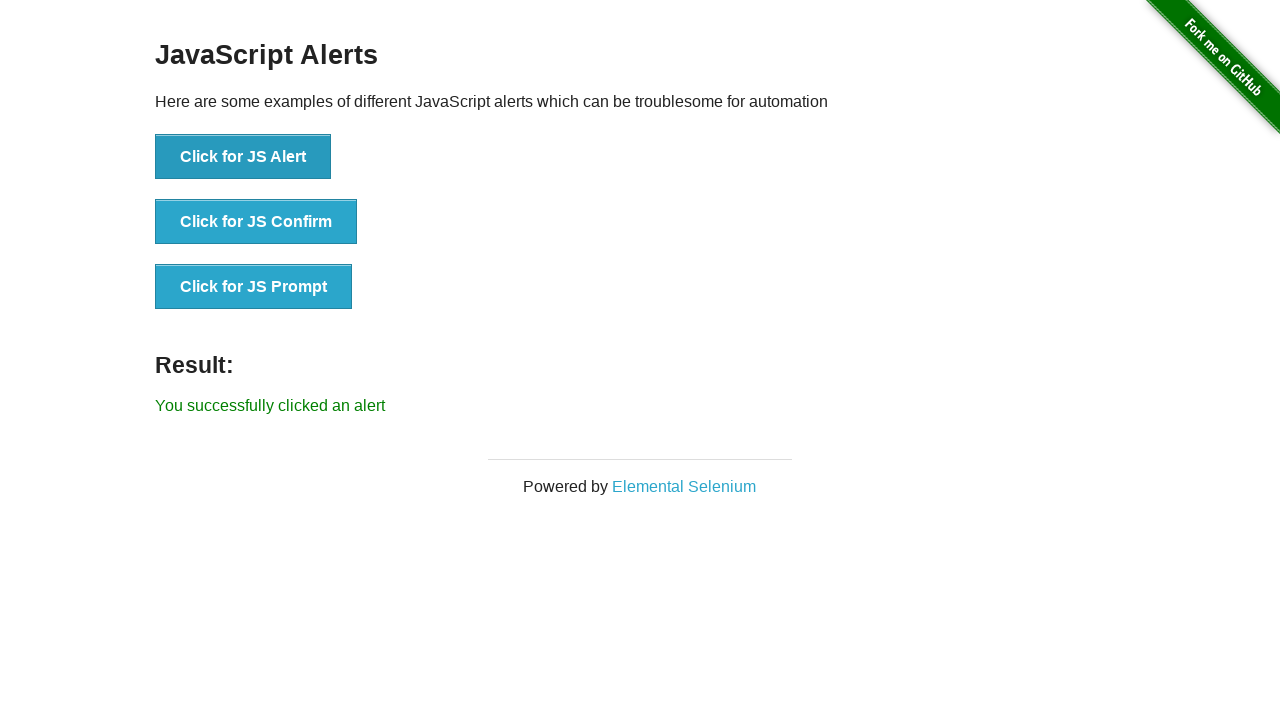

Alert was accepted and result text appeared
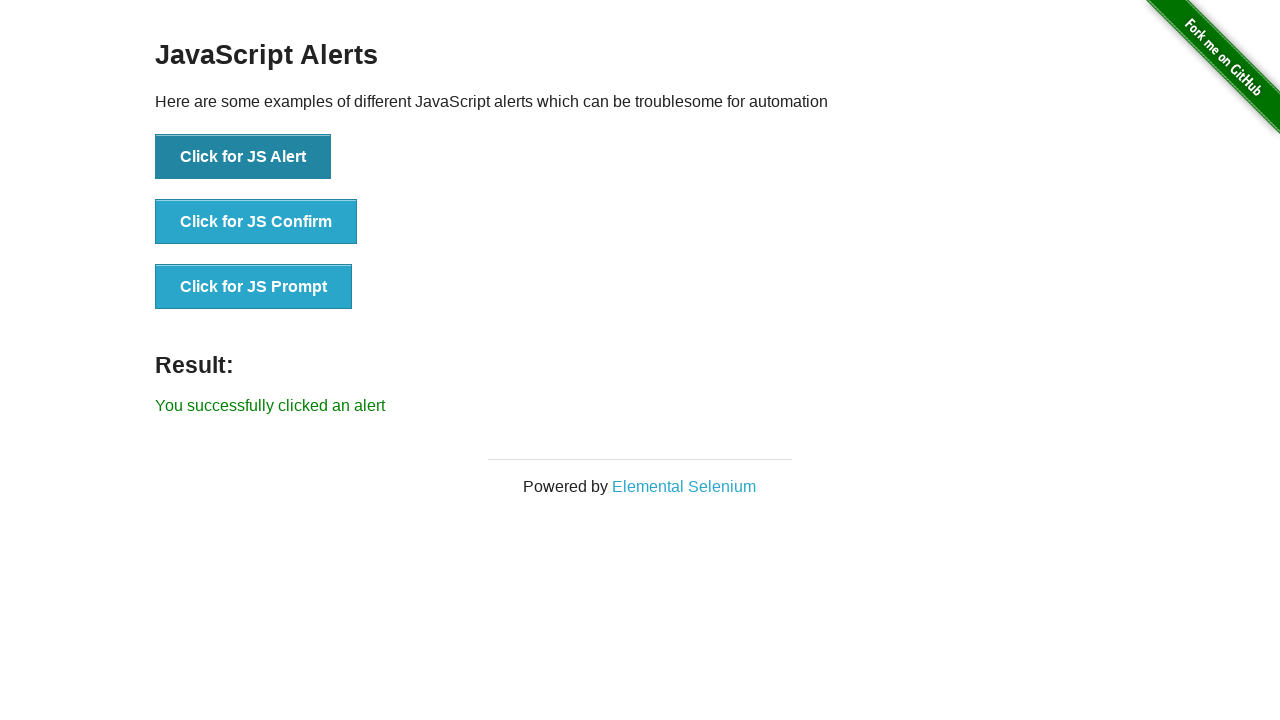

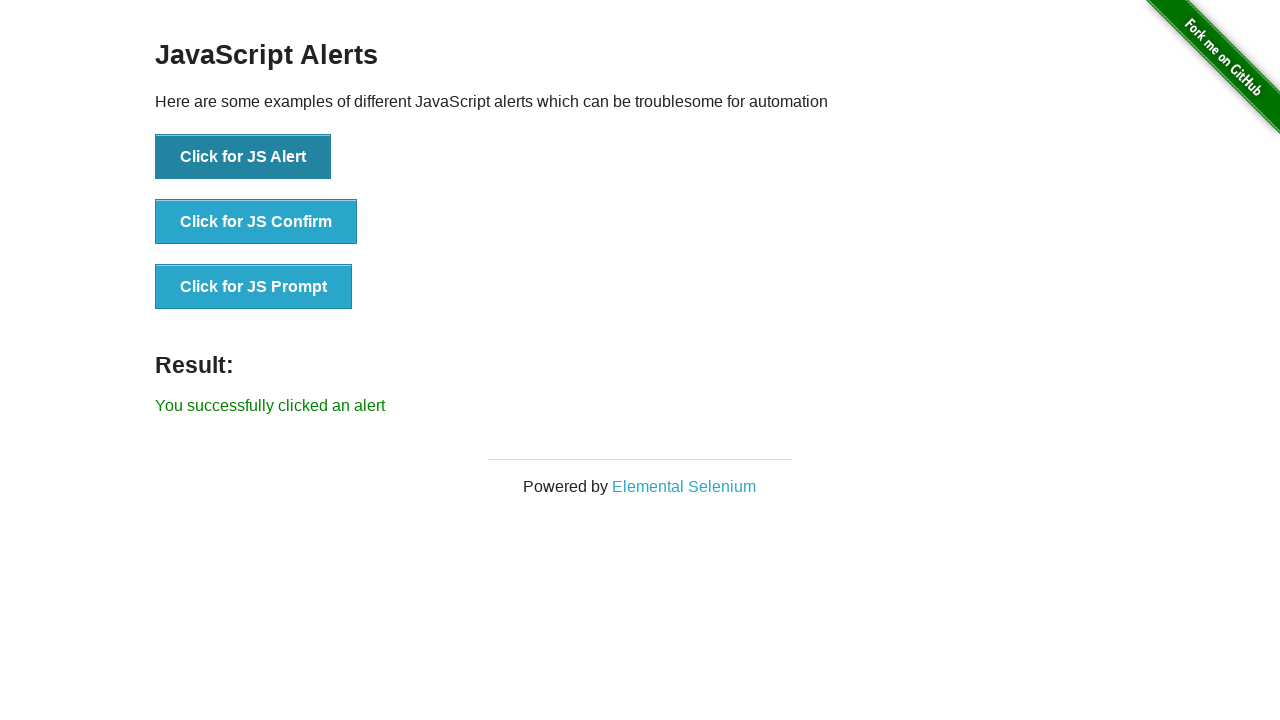